Tests add/remove elements functionality by clicking the add button twice to create two elements and verifying they were created

Starting URL: https://the-internet.herokuapp.com/add_remove_elements/

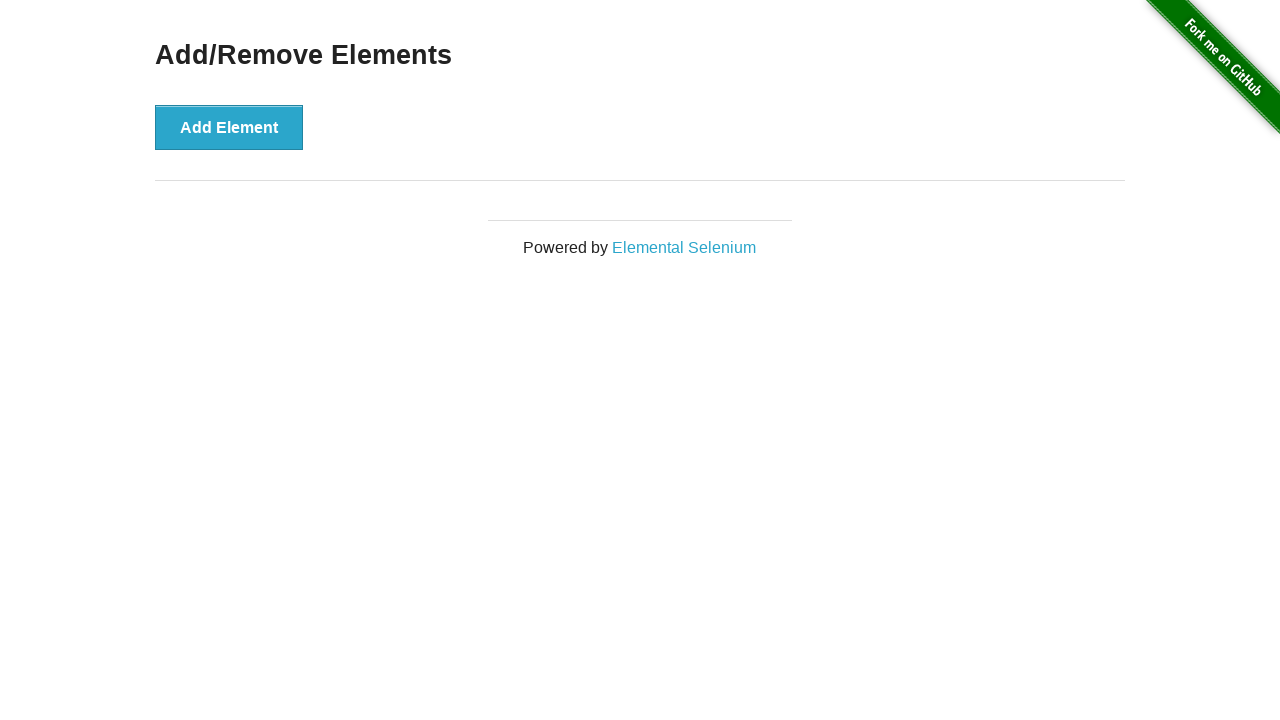

Navigated to add/remove elements page
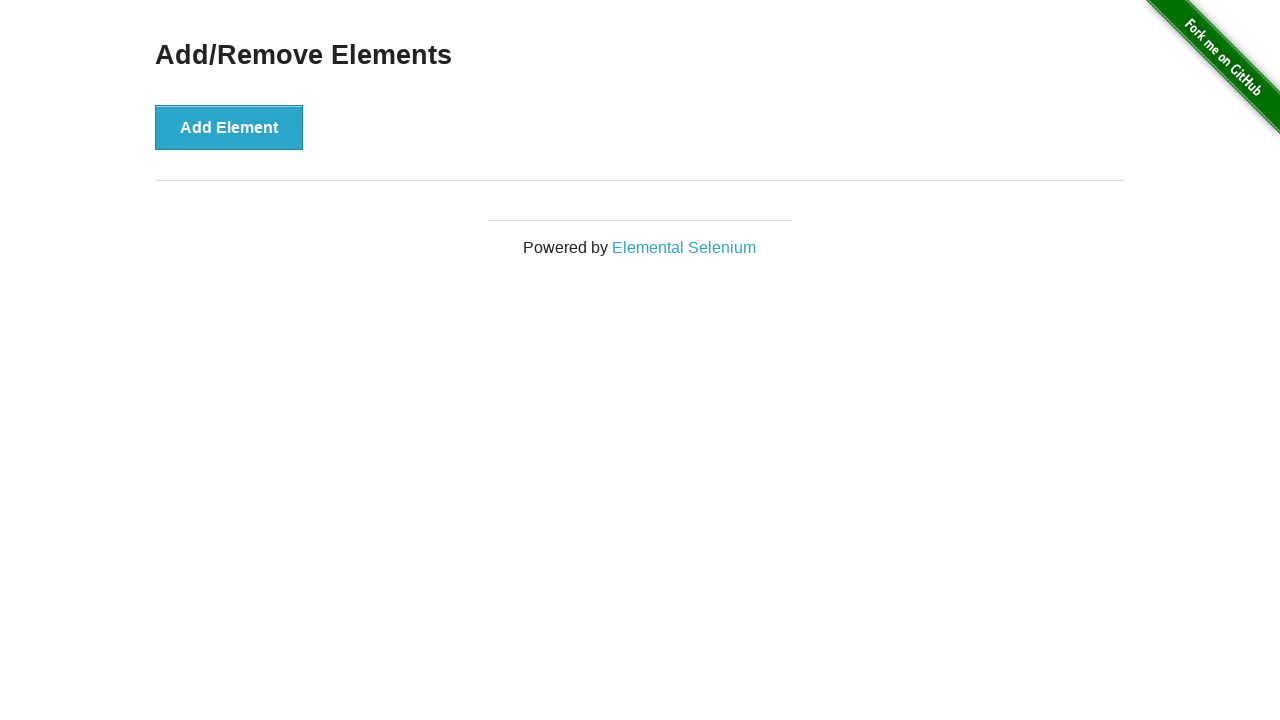

Clicked add button to create first element at (229, 127) on [onclick='addElement()']
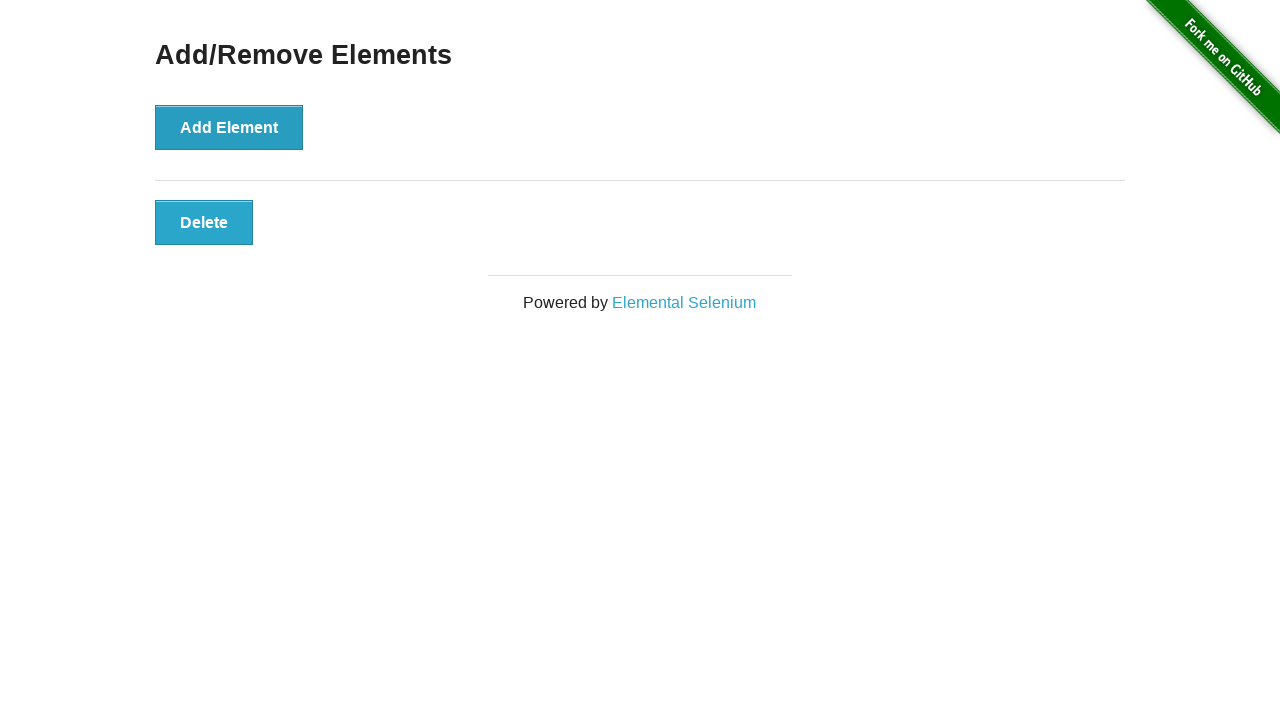

Clicked add button to create second element at (229, 127) on [onclick='addElement()']
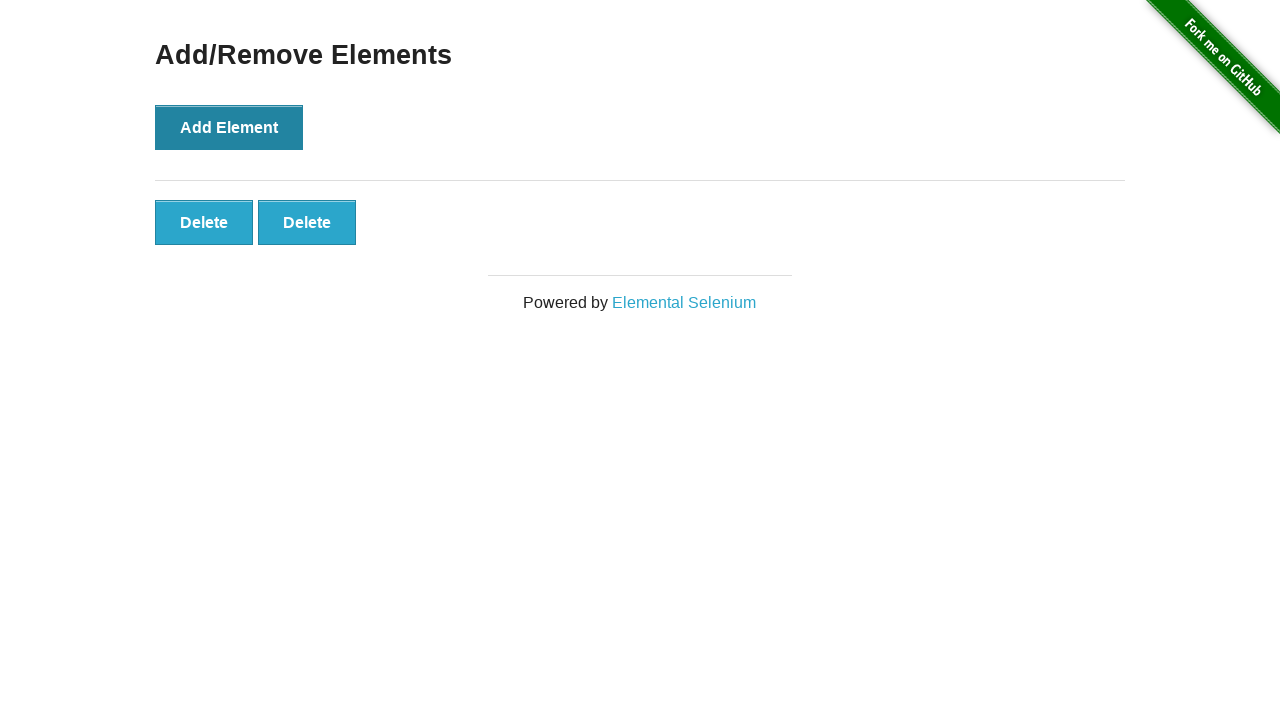

Located all delete buttons
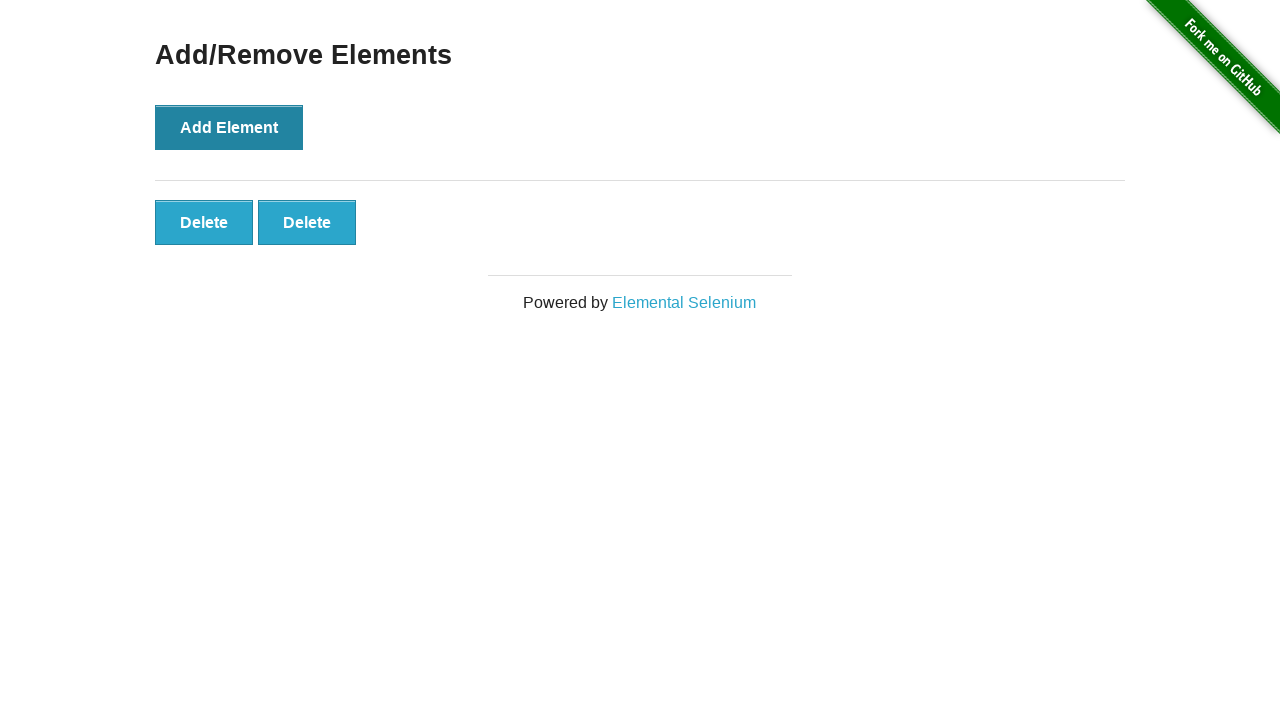

Verified that 2 delete buttons were created
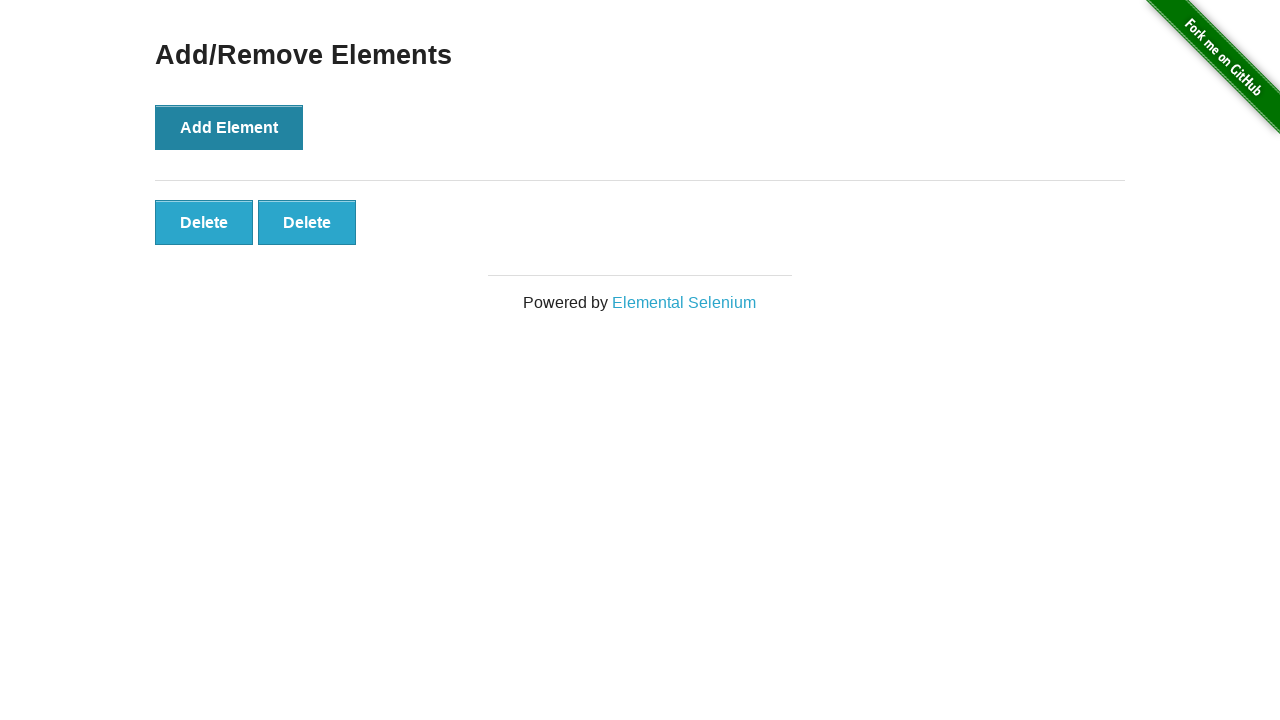

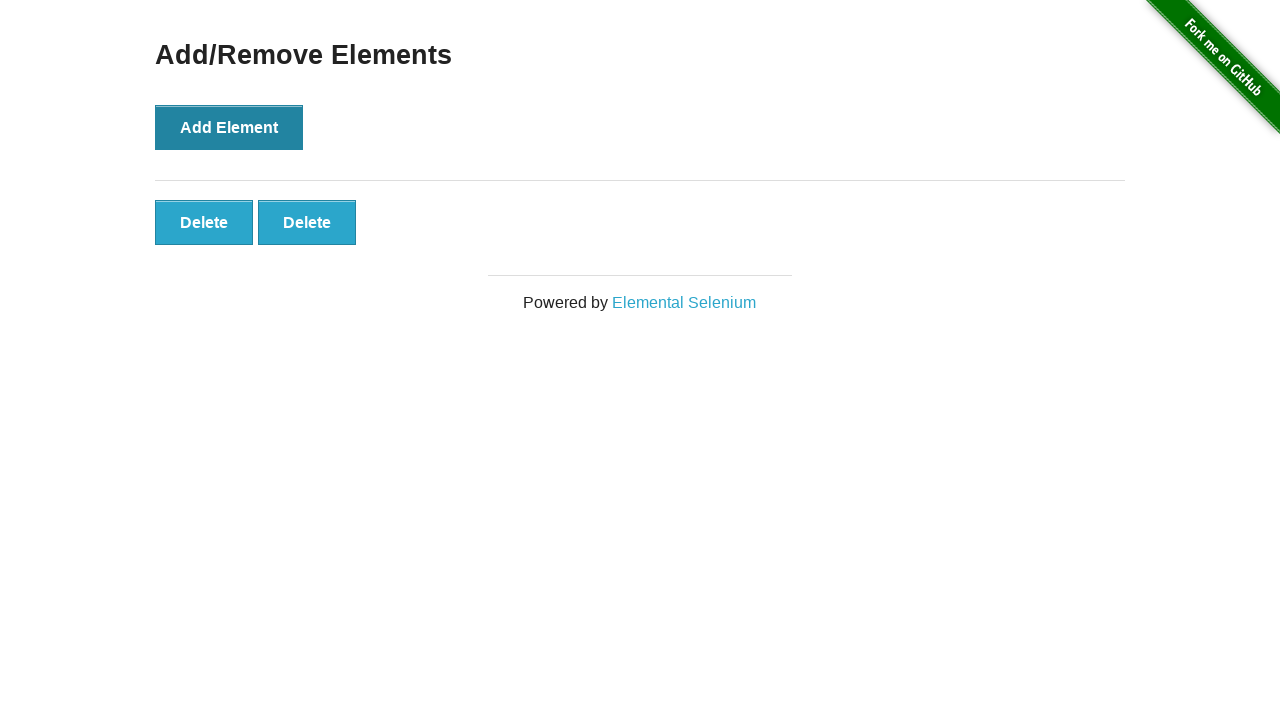